Tests page scrolling functionality by scrolling down 500 pixels using JavaScript execution

Starting URL: http://www.qaclickacademy.com/practice.php

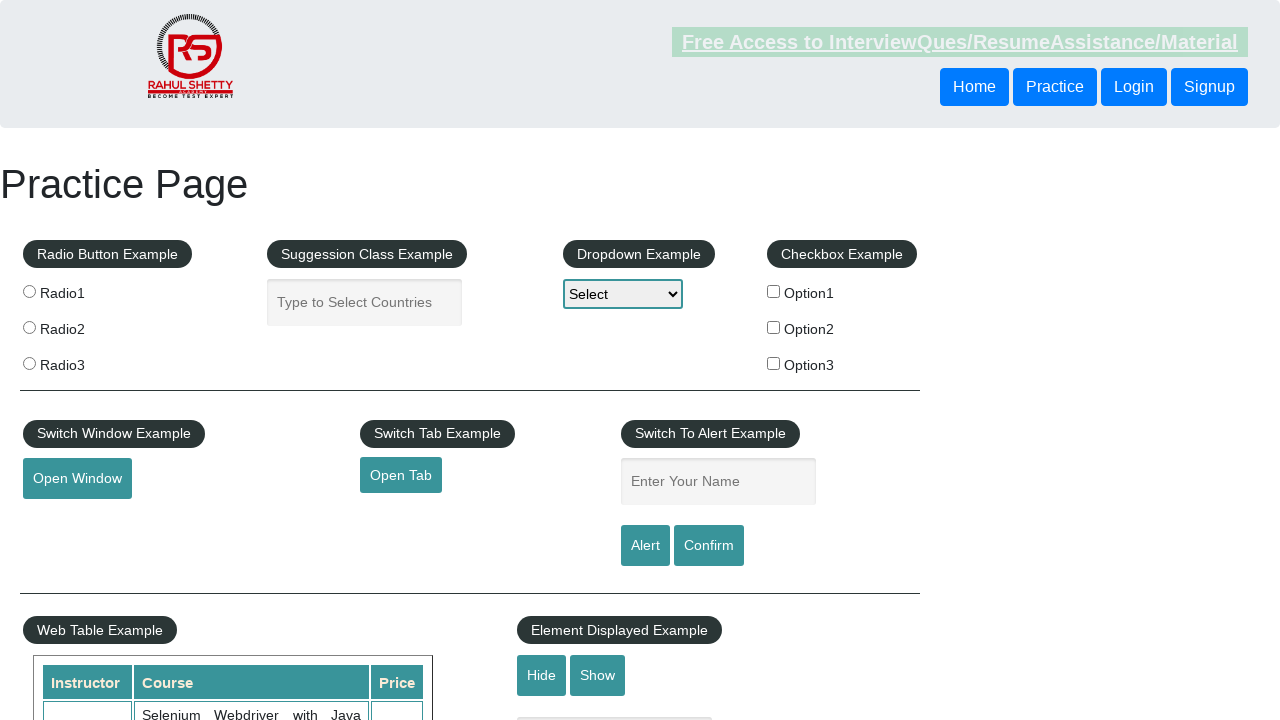

Navigated to http://www.qaclickacademy.com/practice.php
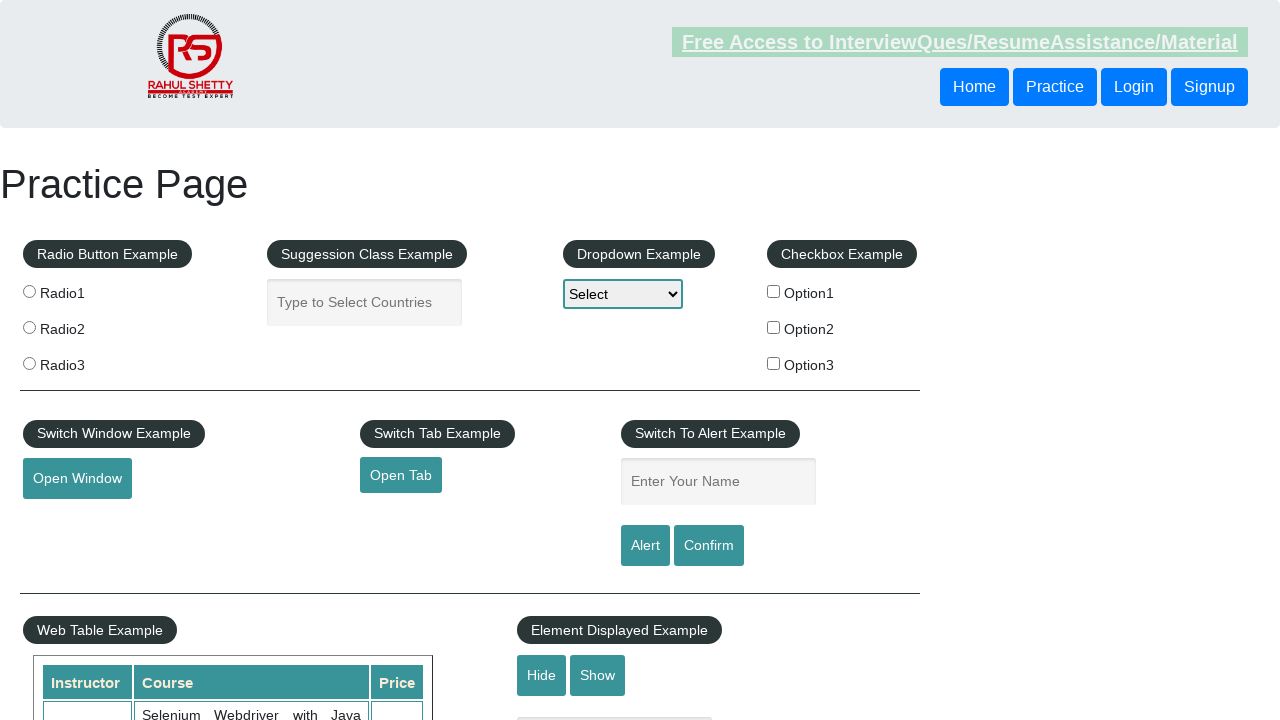

Scrolled down 500 pixels using JavaScript execution
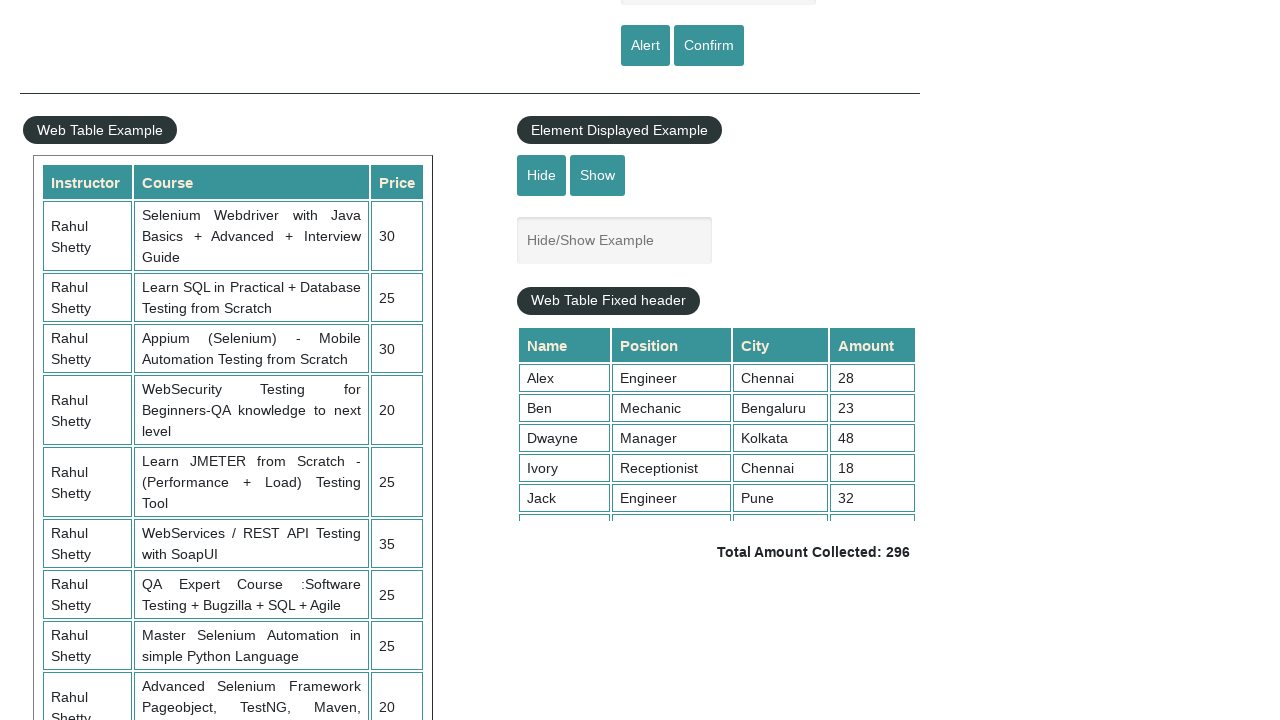

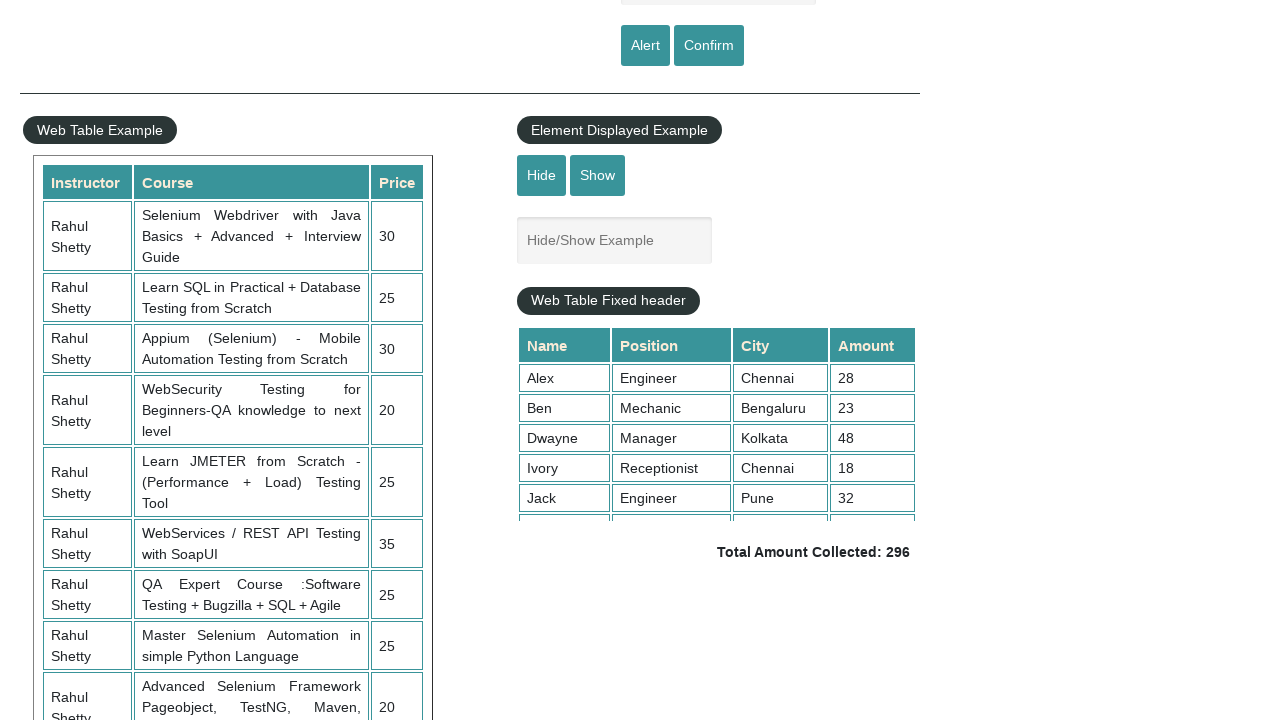